Tests returning a rented cat by setting cookies for rental state, entering a return ID, and verifying the return was successful

Starting URL: https://cs1632.appspot.com/rent-a-cat/

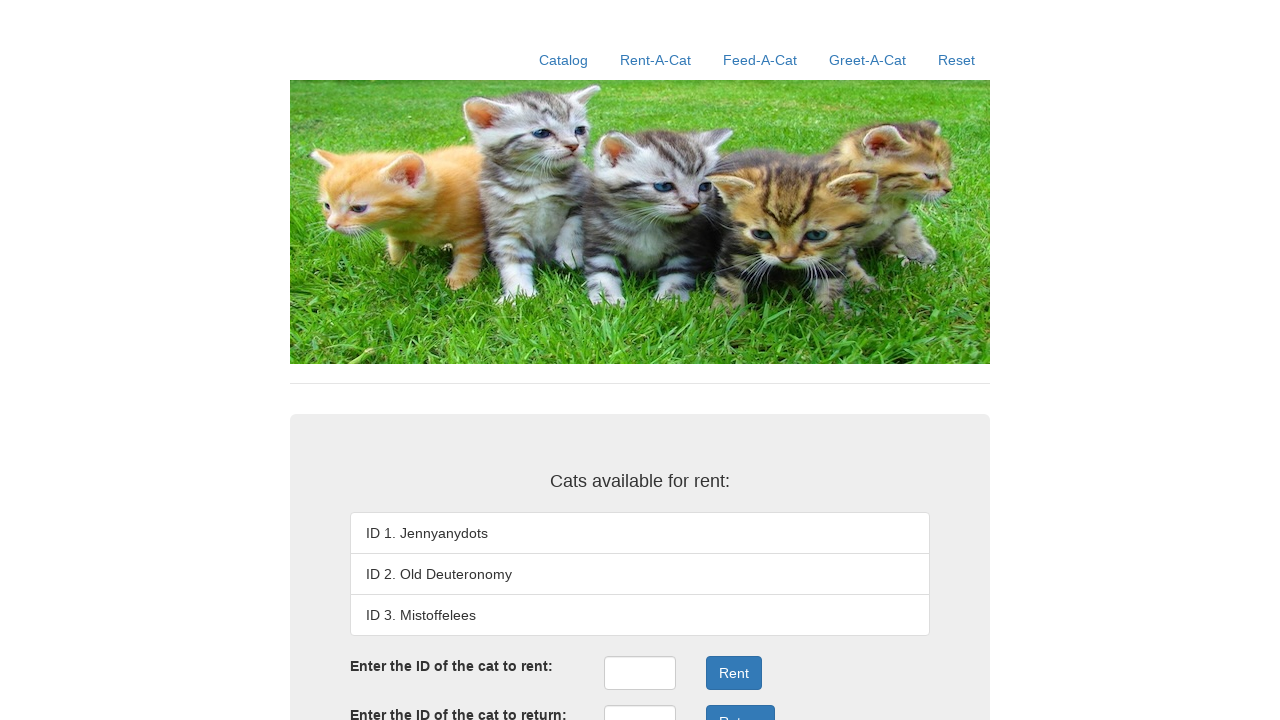

Set cookies to simulate cat 2 being rented
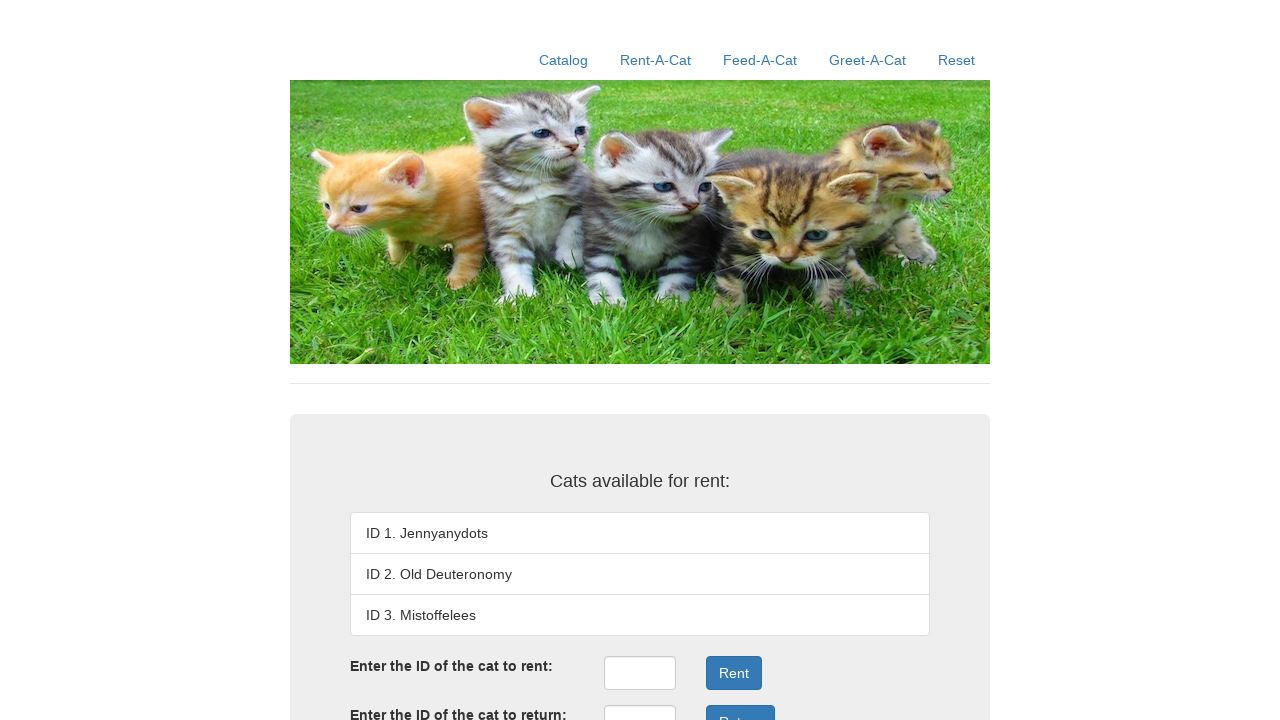

Clicked on Rent-A-Cat link at (656, 60) on text=Rent-A-Cat
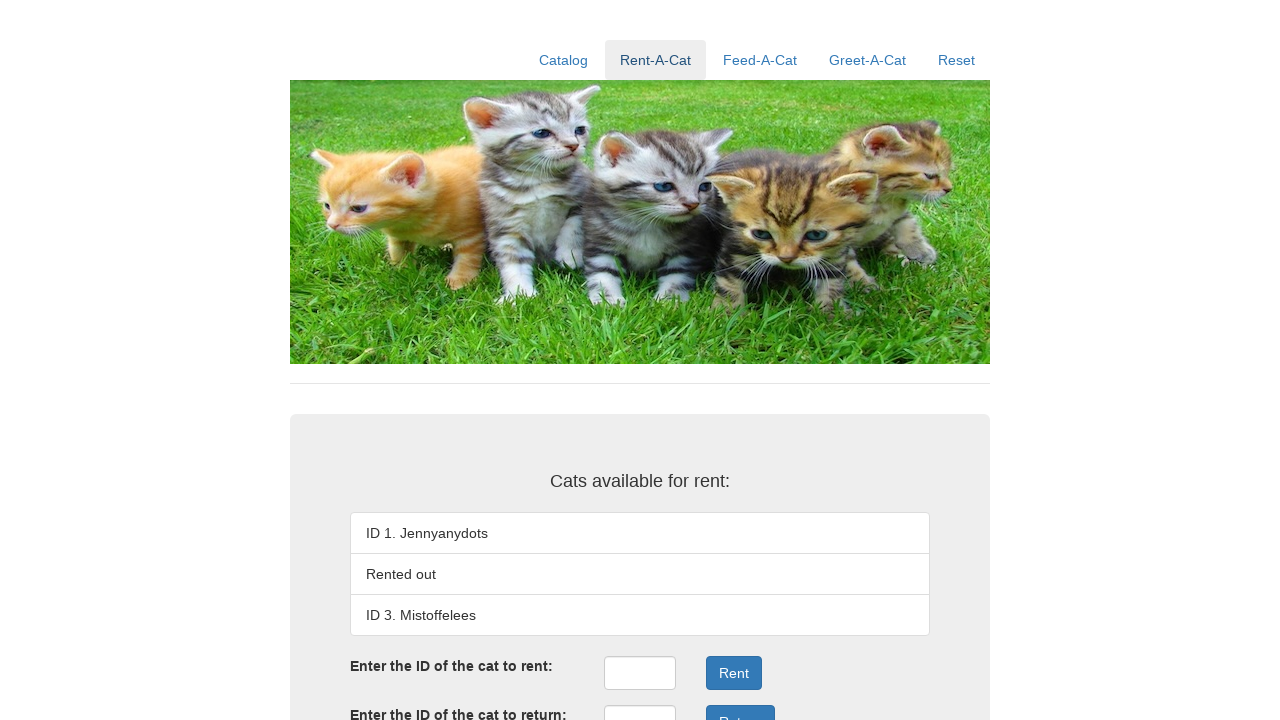

Clicked on return ID input field at (640, 703) on #returnID
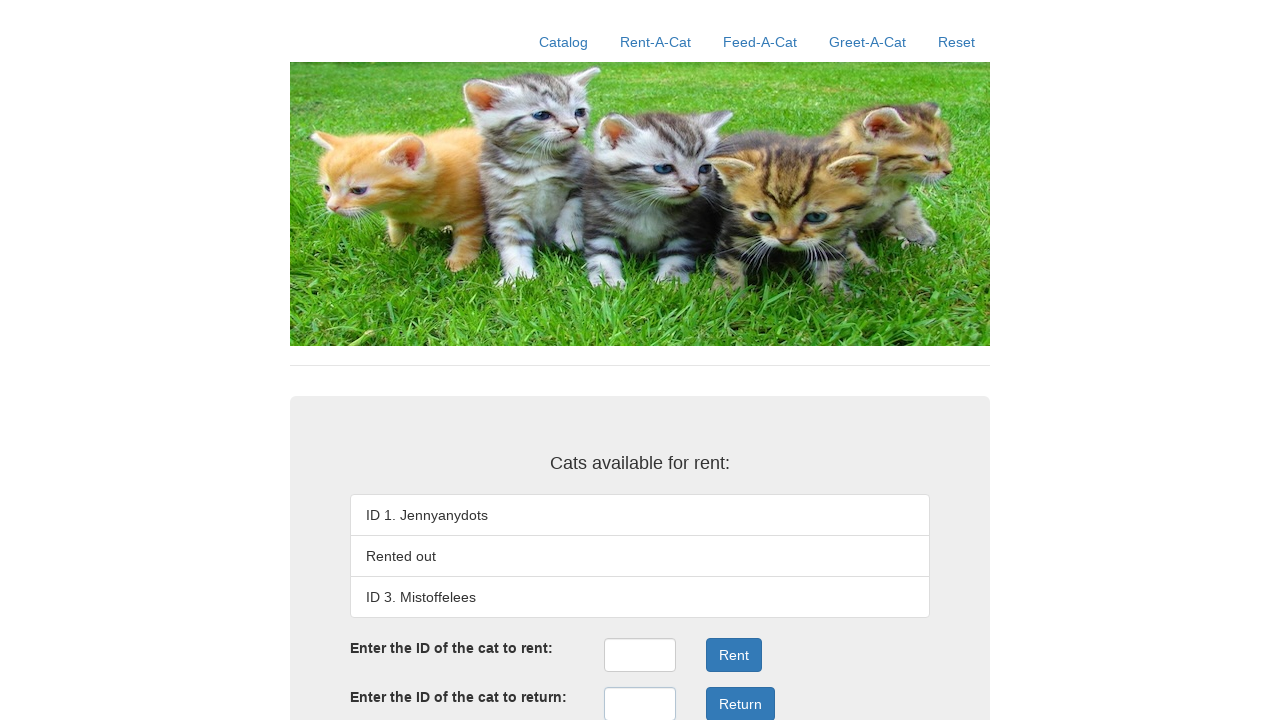

Entered return ID '2' in the return ID field on #returnID
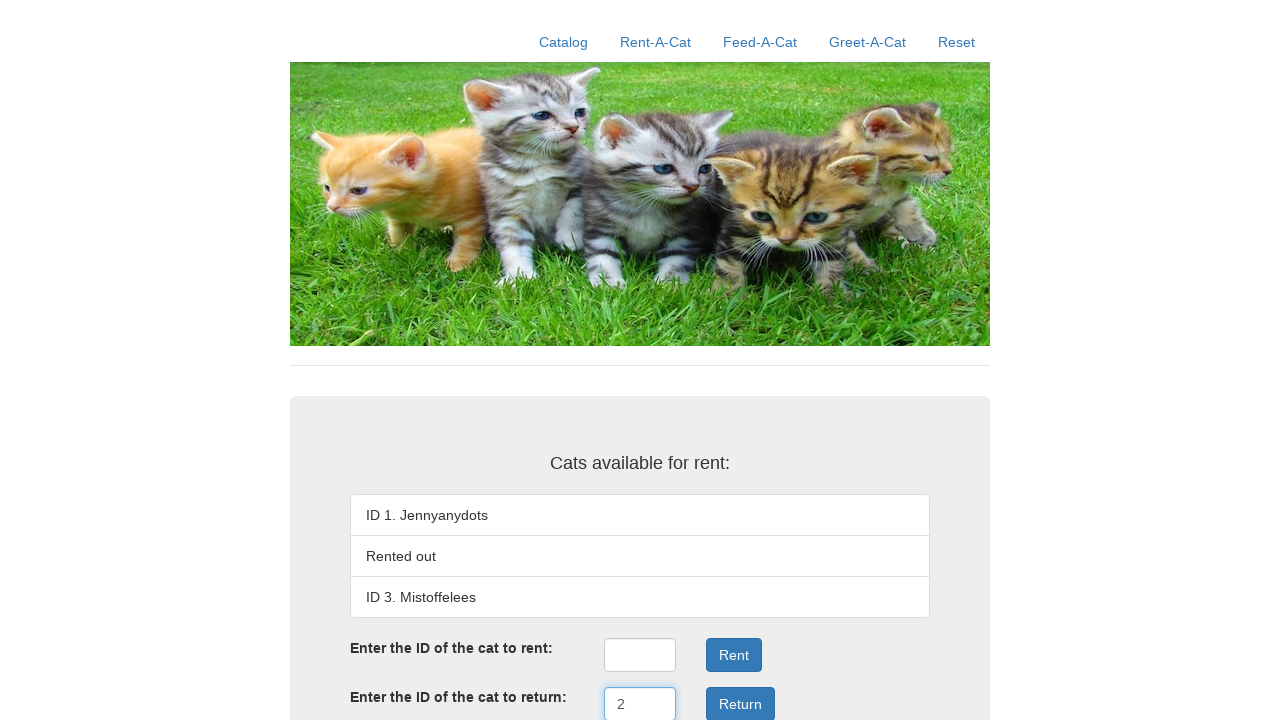

Clicked the return button to submit return request at (740, 703) on .form-group:nth-child(4) .btn
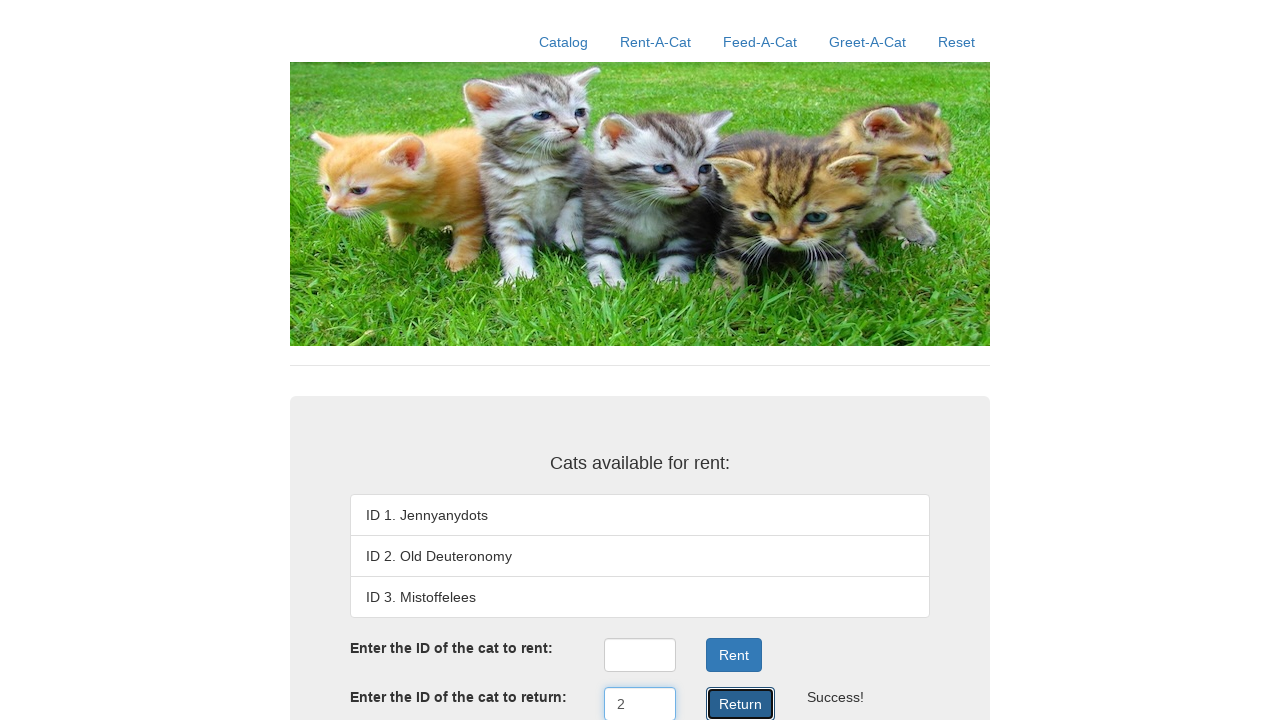

Verified return result element is displayed
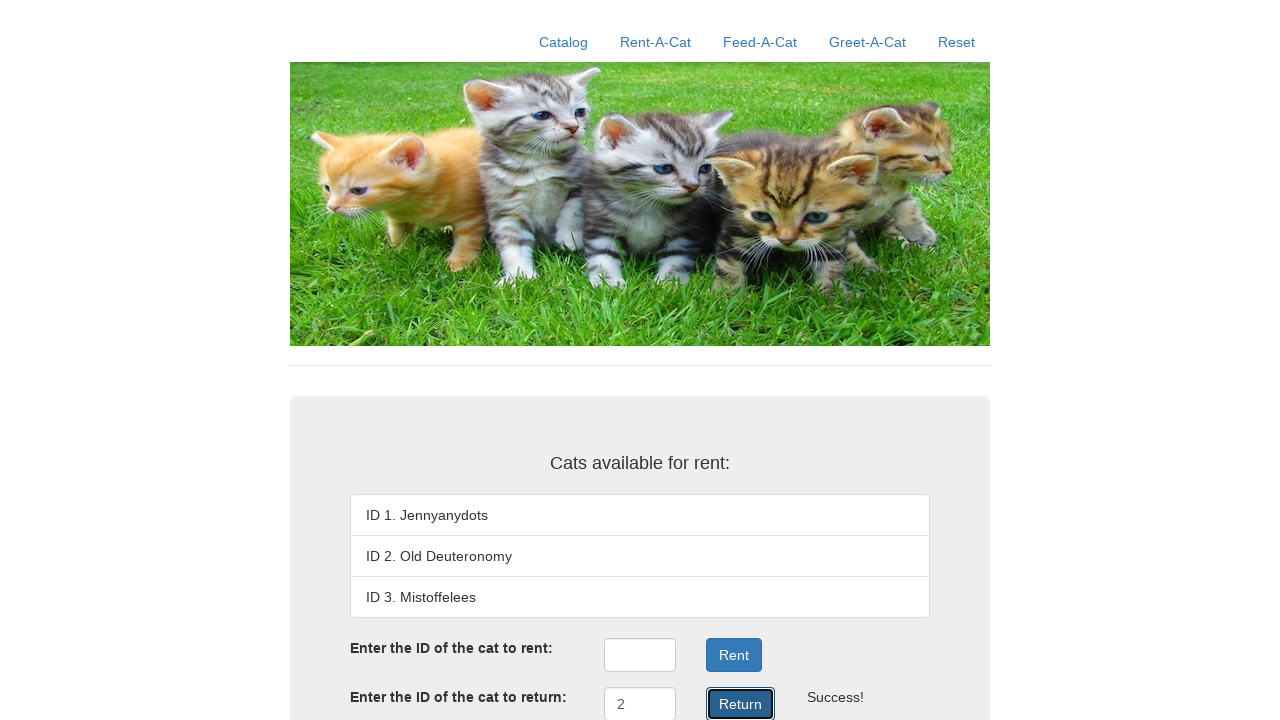

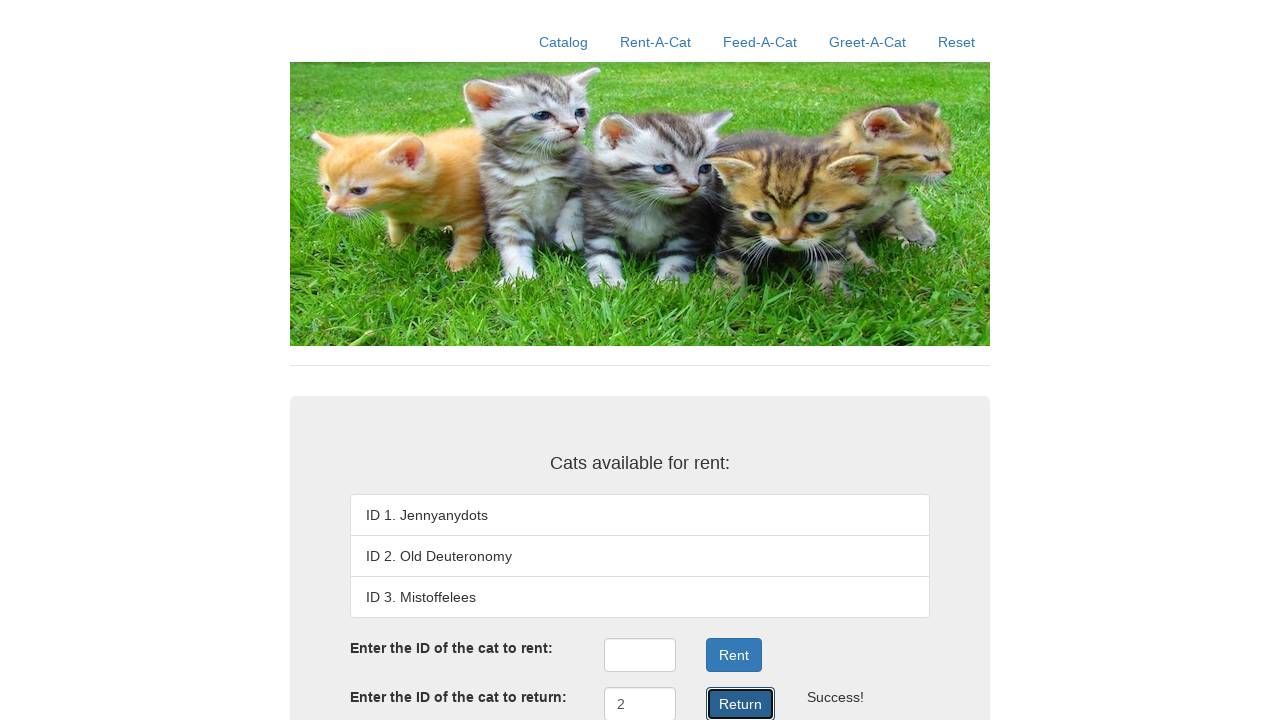